Navigates to CMS website and clicks on the Blogs link using JavaScript executor functionality

Starting URL: https://cms.anhtester.com

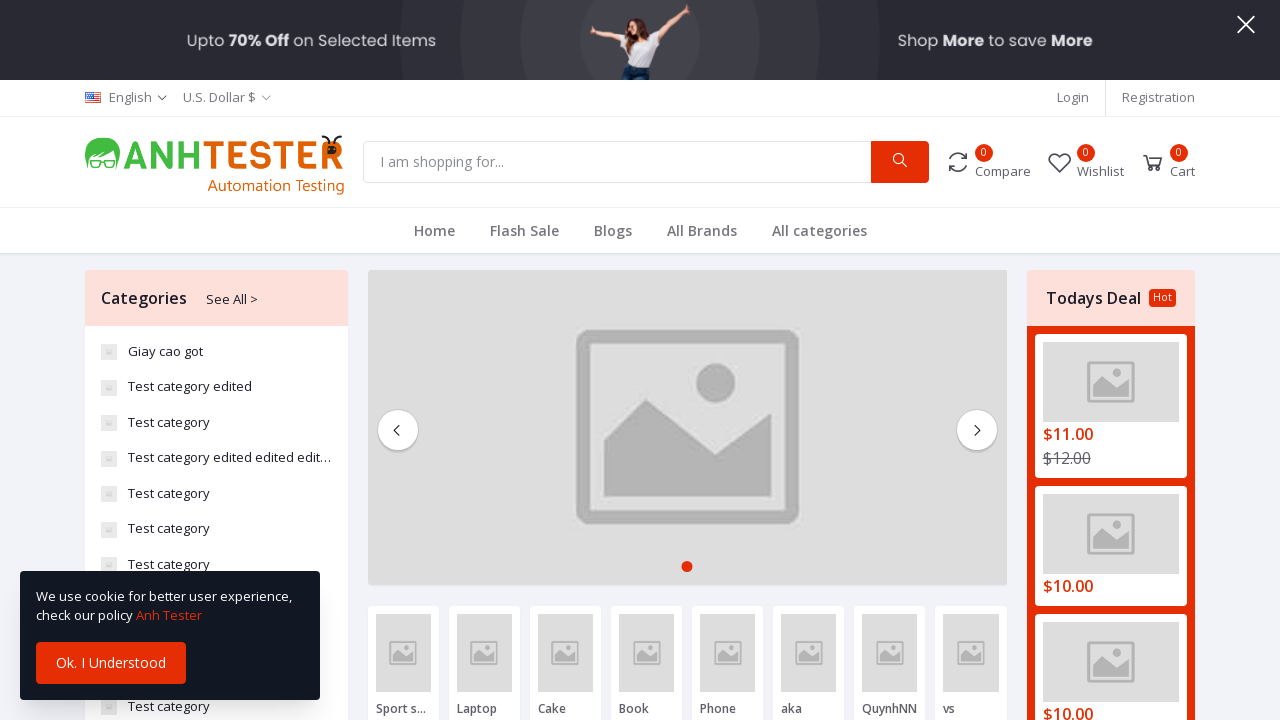

Waited for CMS website to load completely
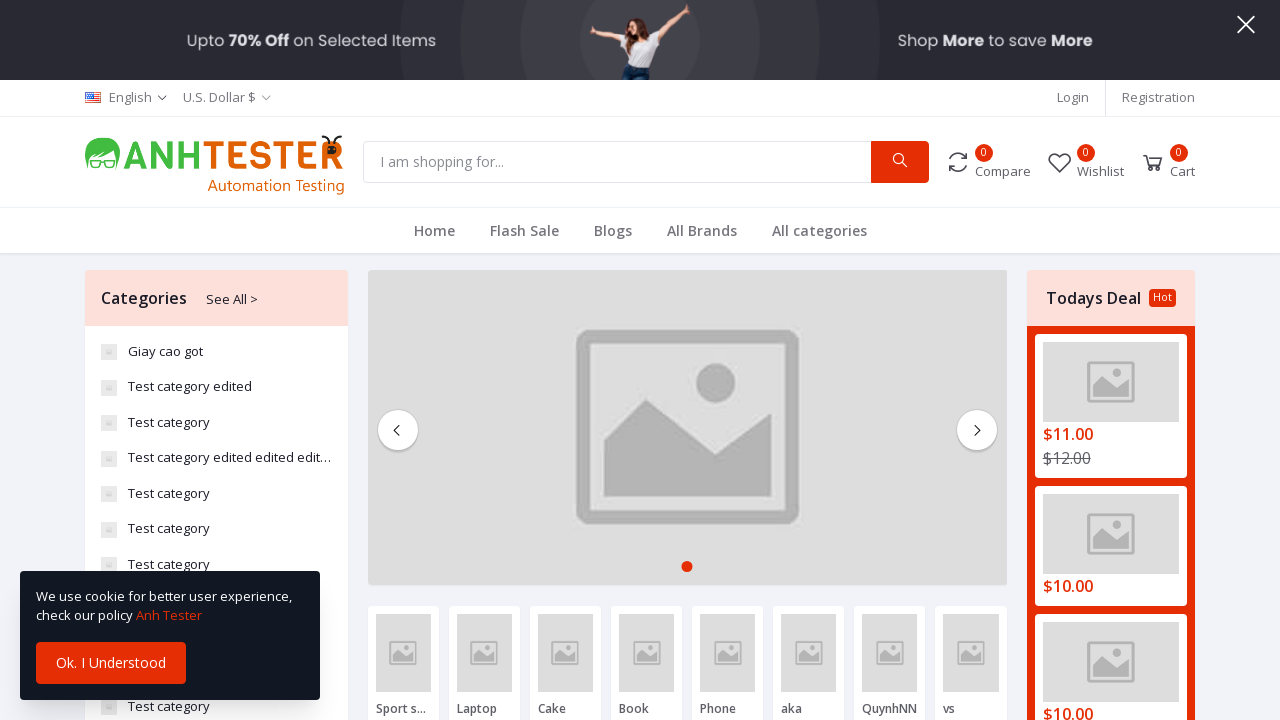

Clicked on the Blogs link using JavaScript executor functionality at (612, 230) on xpath=//a[normalize-space()='Blogs']
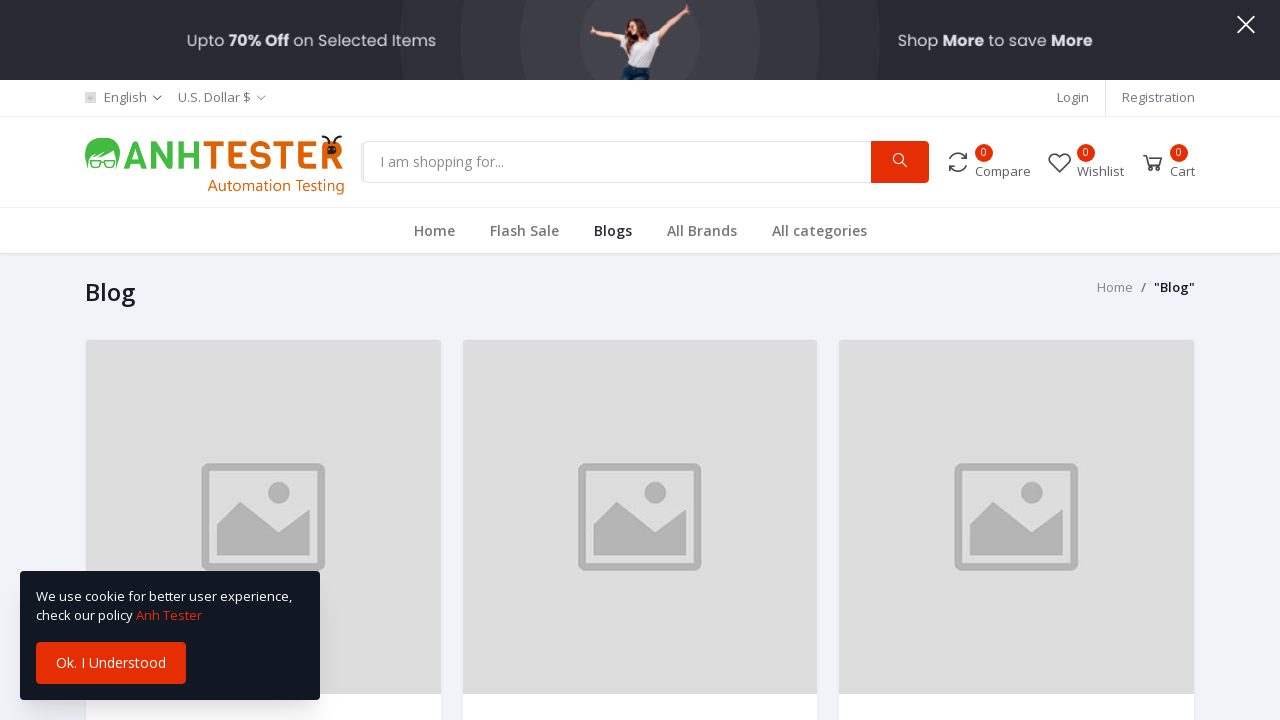

Waited for Blogs page to load after navigation
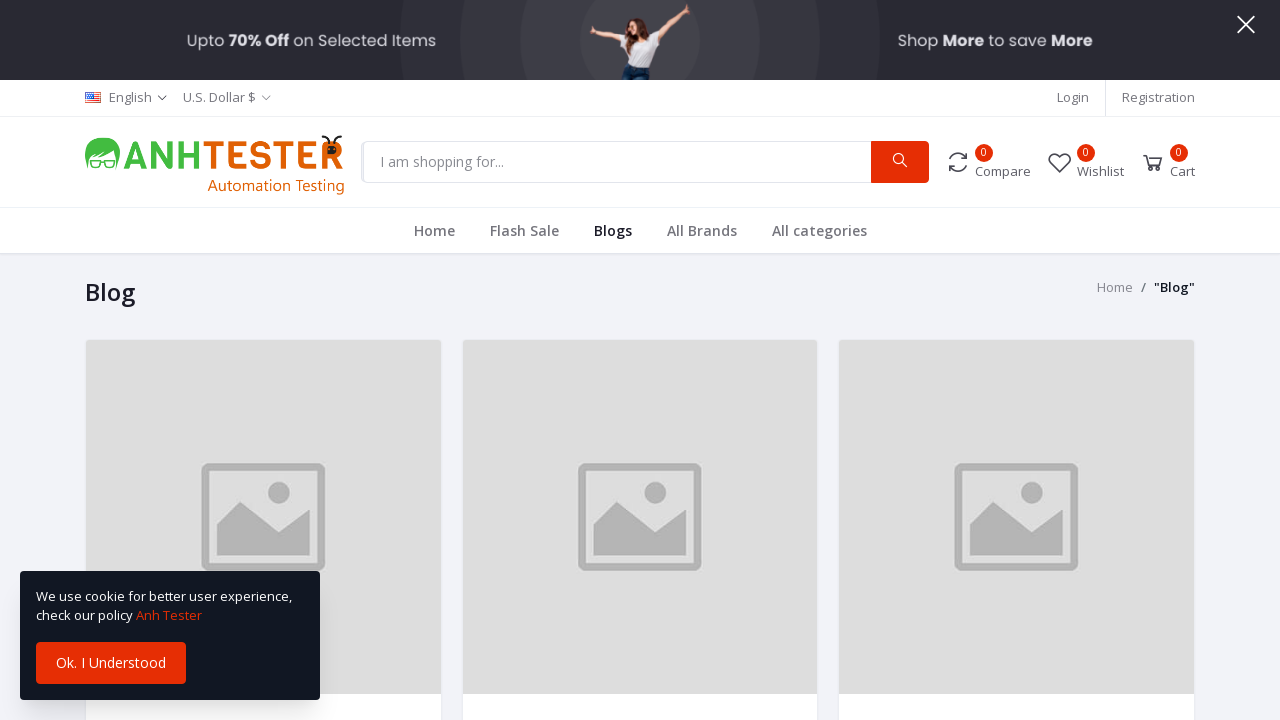

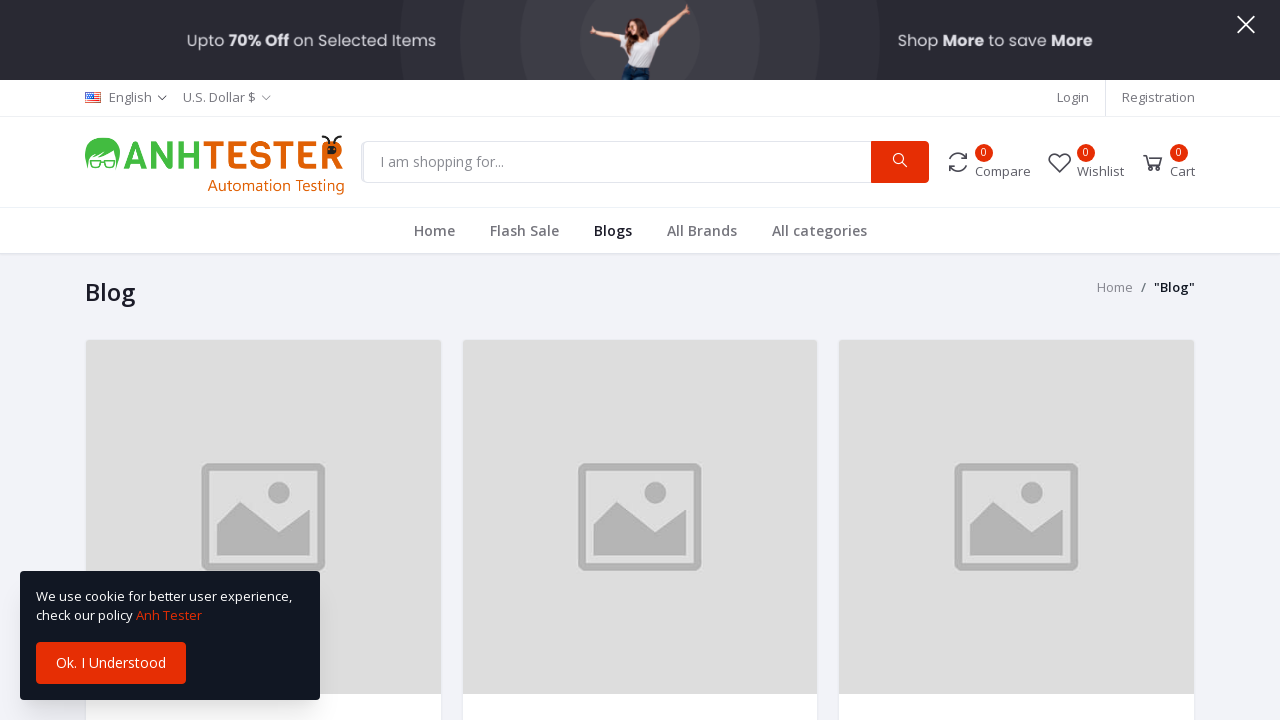